Tests password input field by entering a password, verifying the value, and clearing the field

Starting URL: https://bonigarcia.dev/selenium-webdriver-java/web-form.html

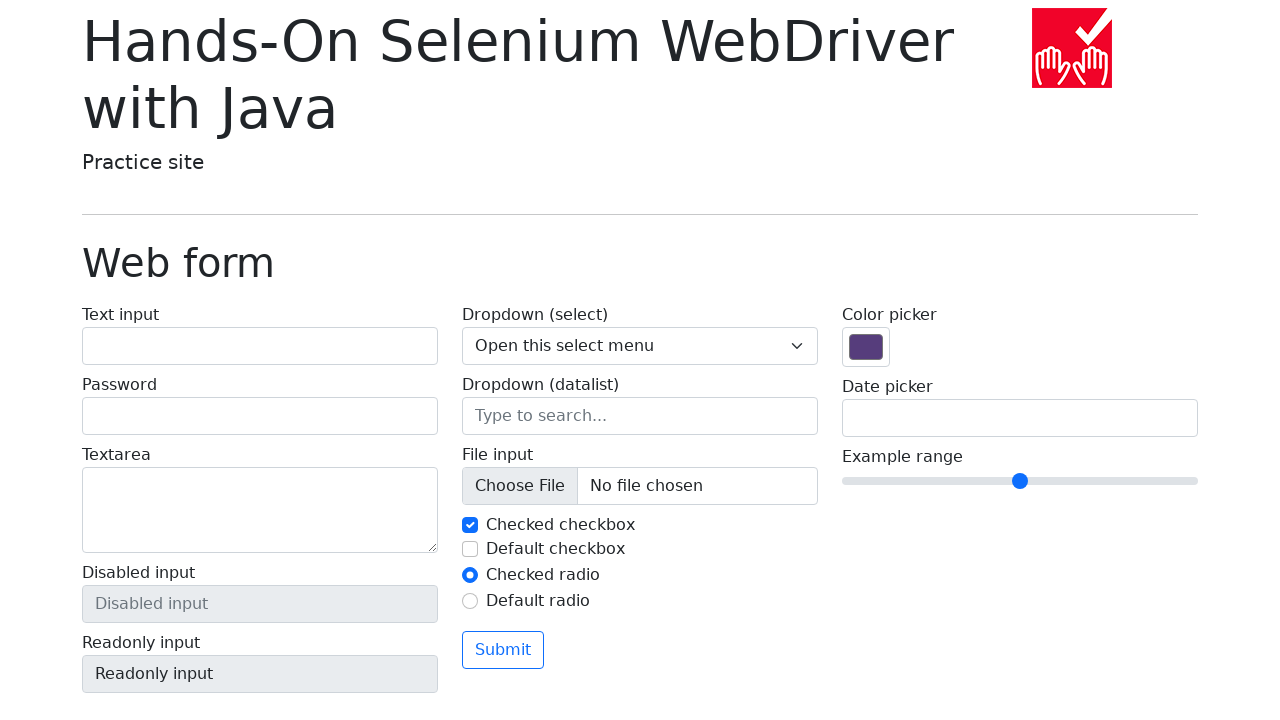

Filled password input field with 'password' on input[type='password']
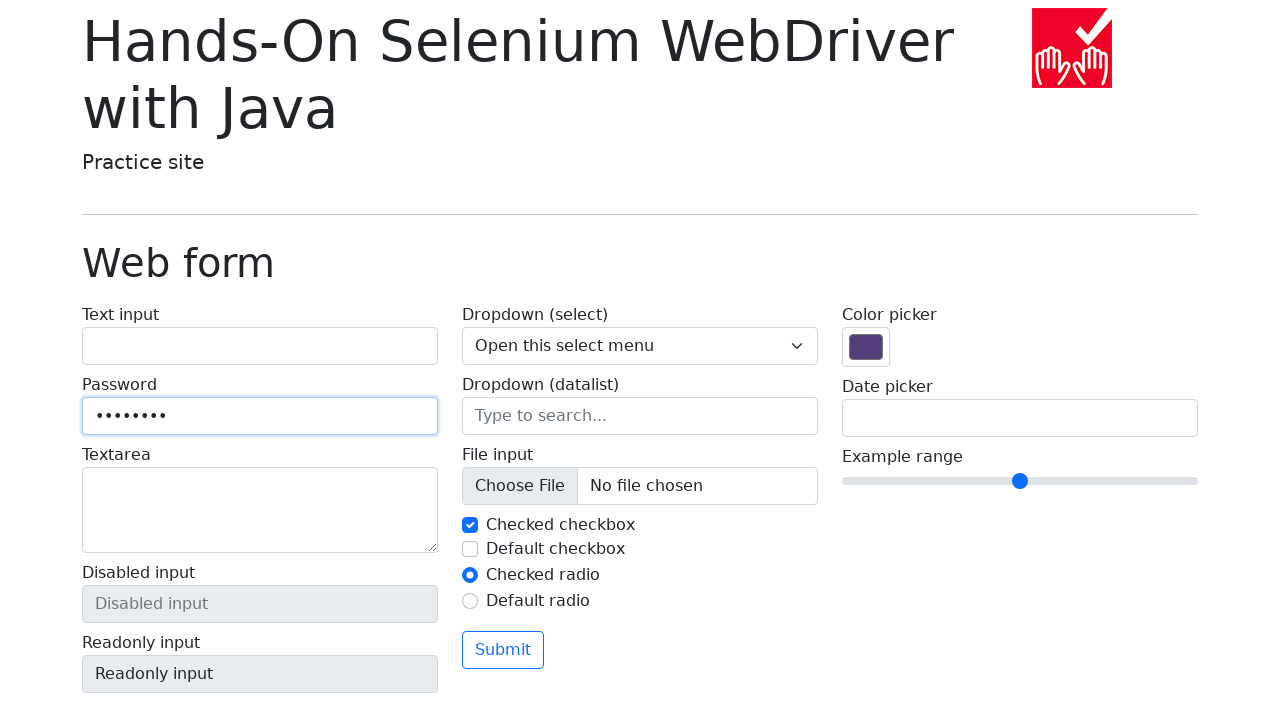

Verified password value was entered correctly
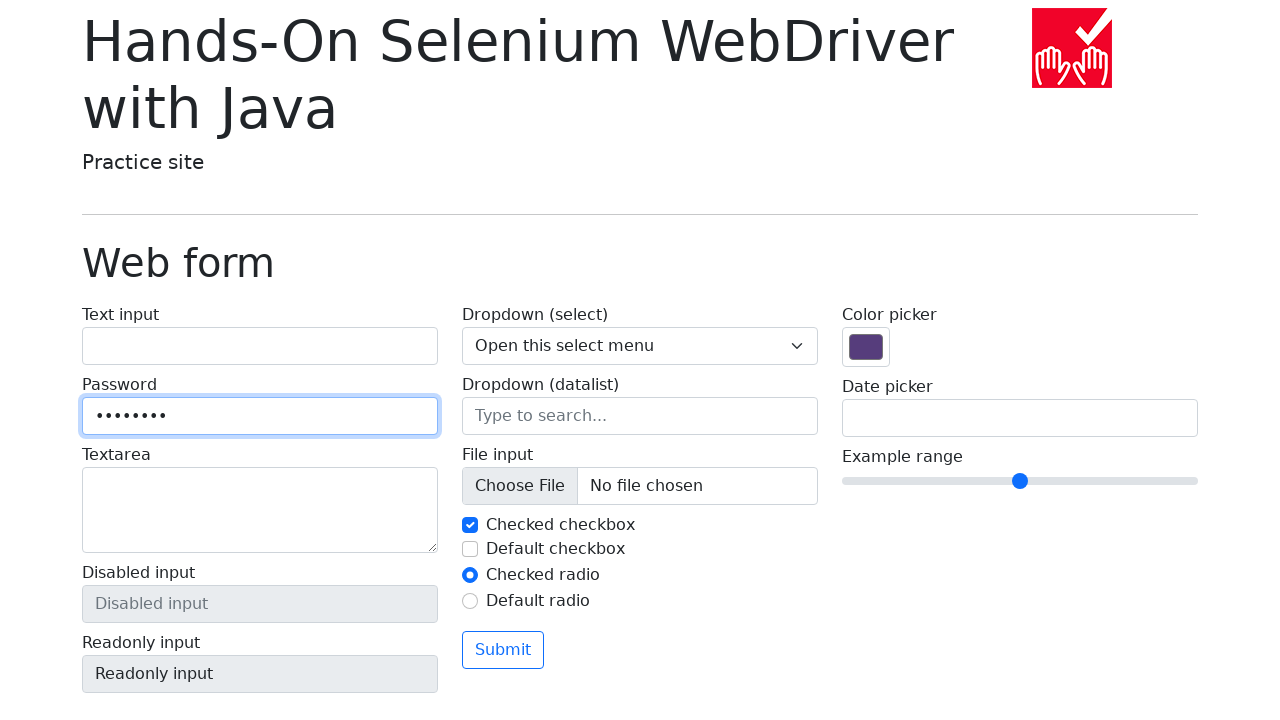

Retrieved password input value
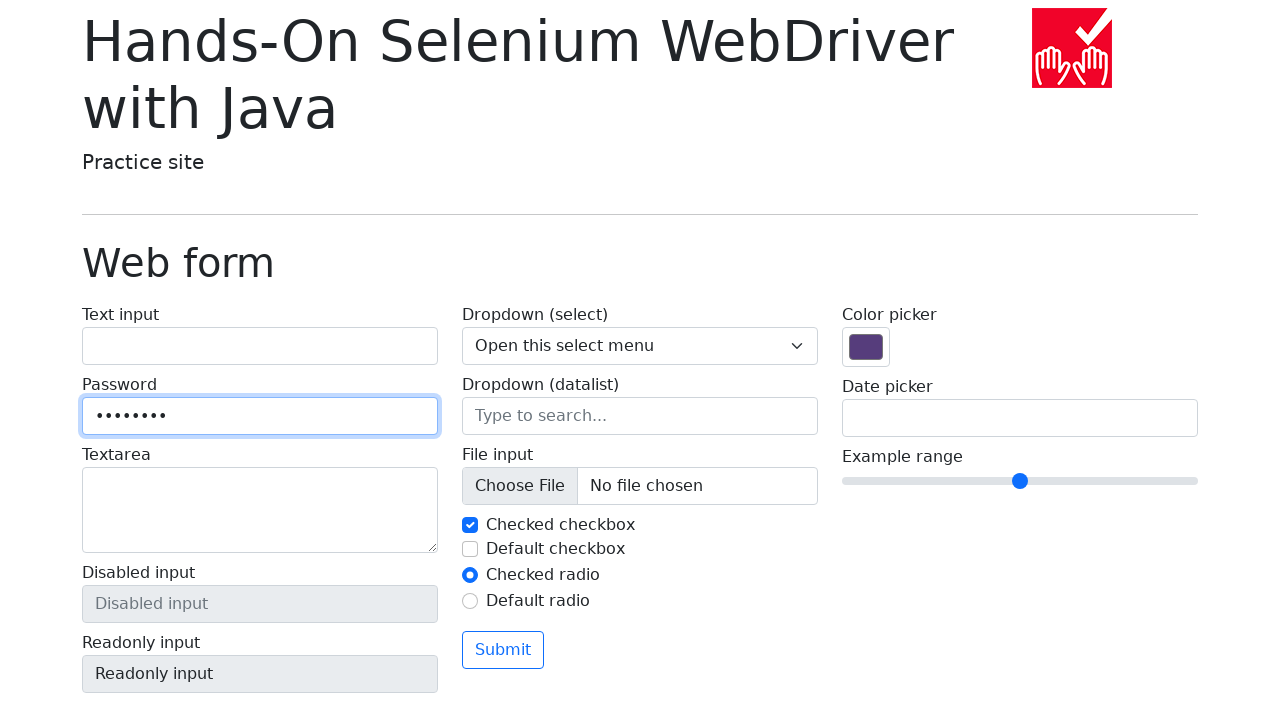

Asserted password value equals 'password'
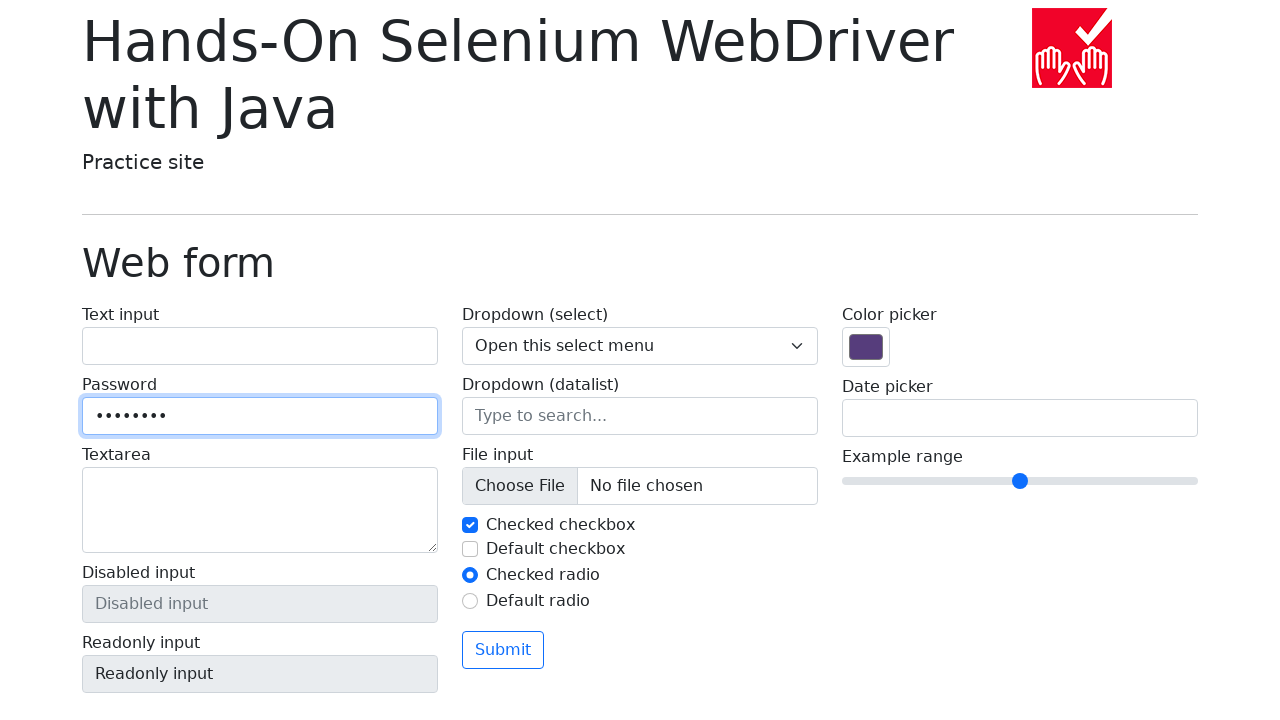

Cleared password input field on input[type='password']
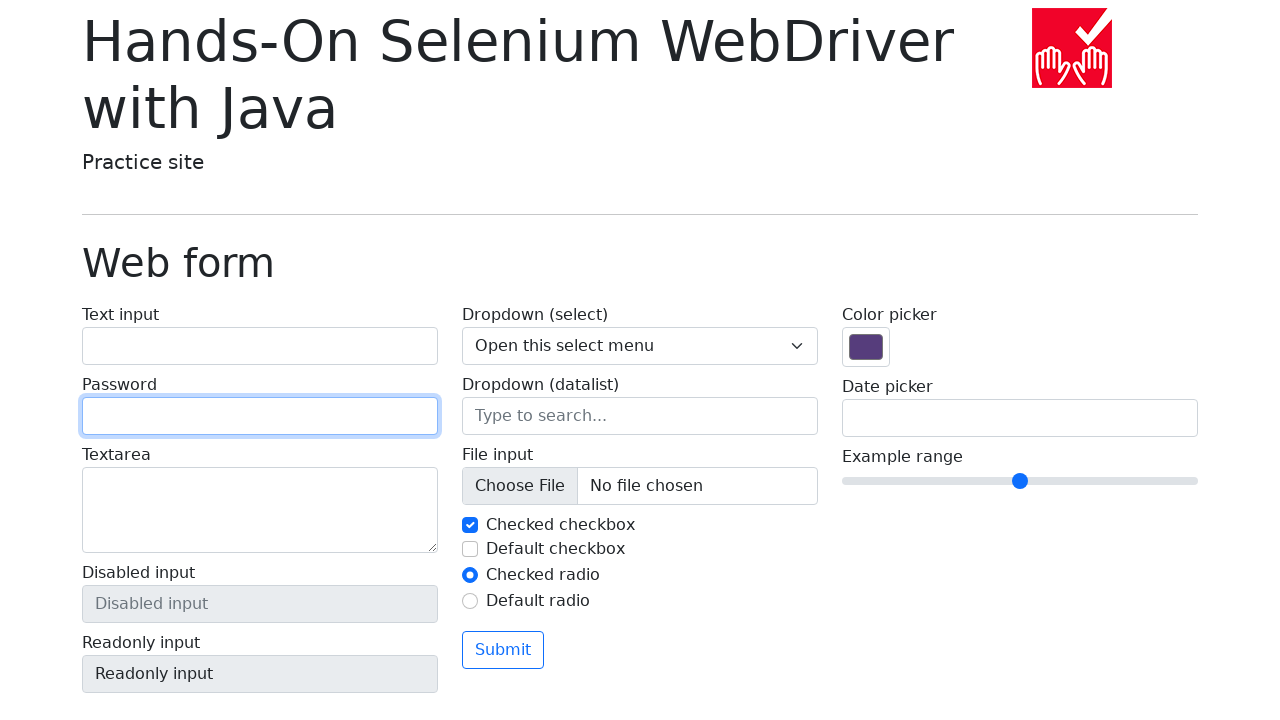

Retrieved password input value to verify it is empty
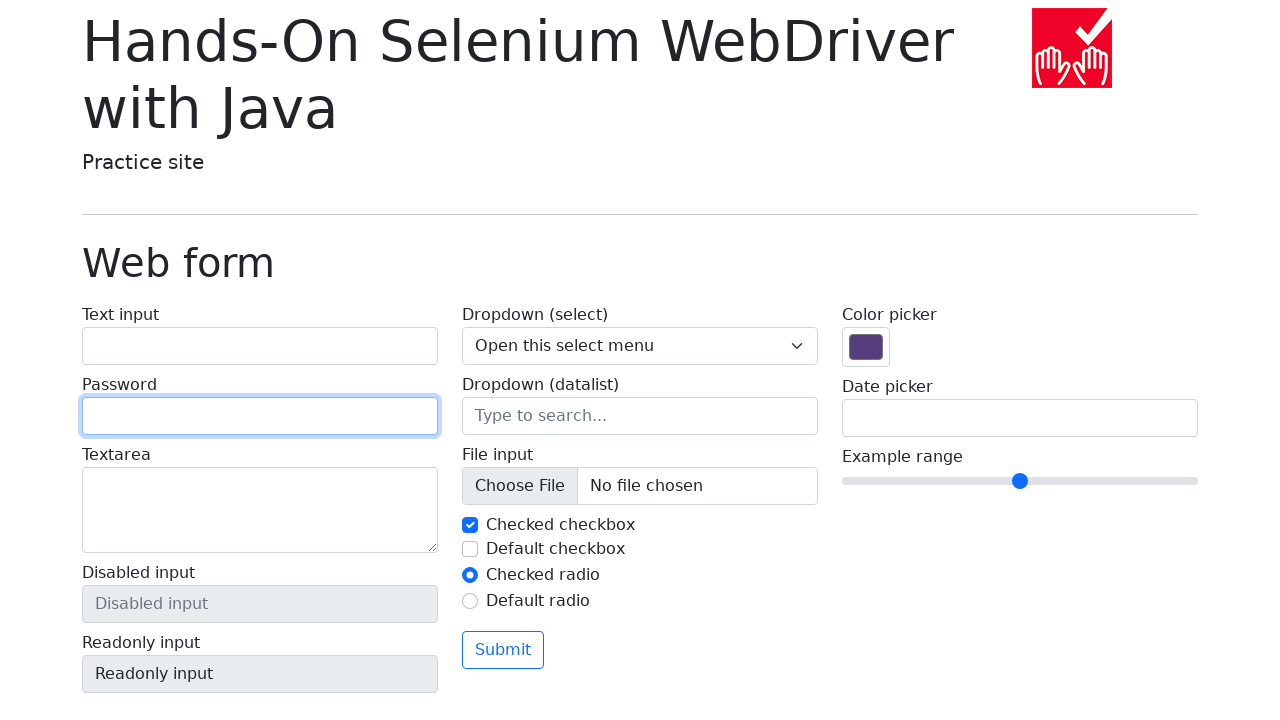

Asserted password field is empty
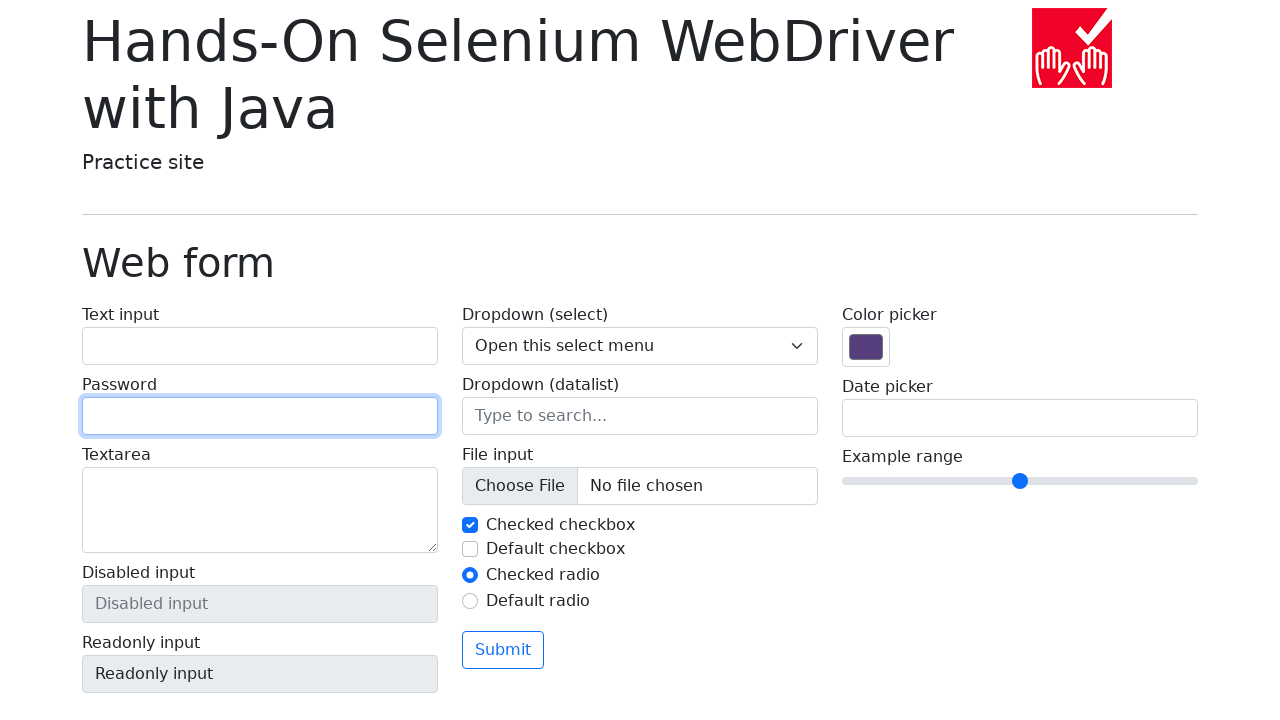

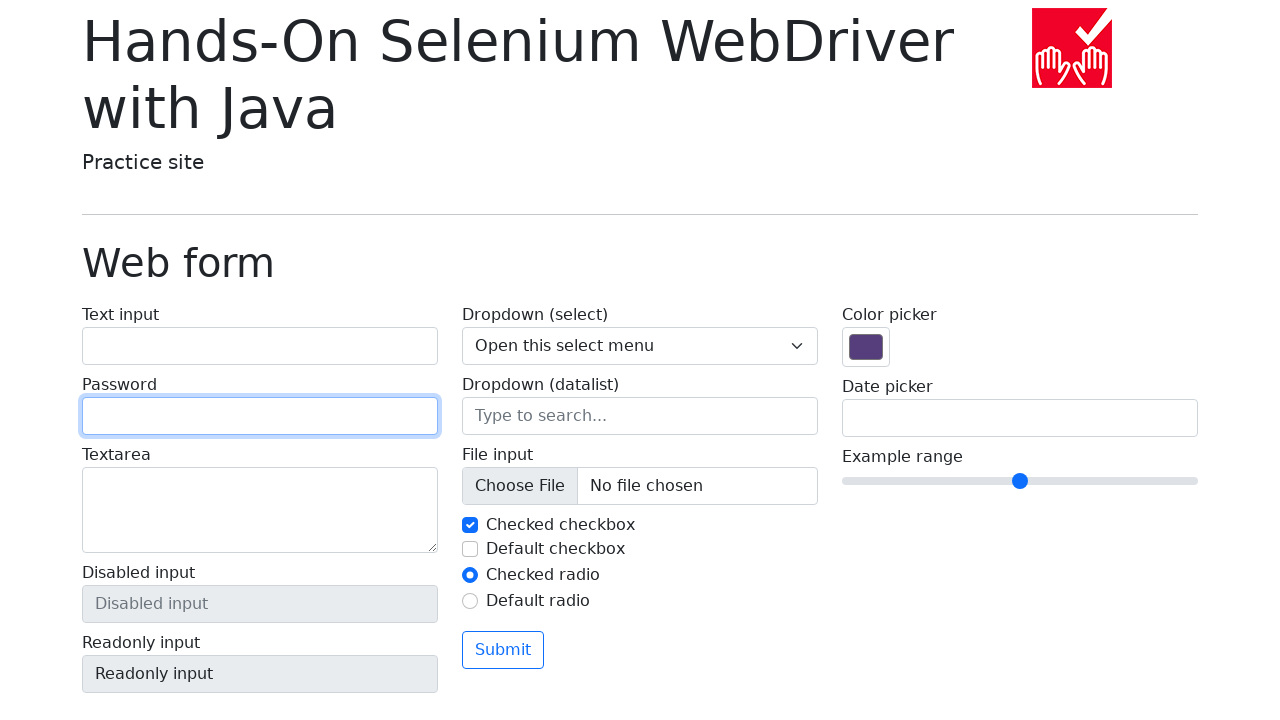